Navigates to a supermarket page and collects URLs for different product categories by clicking on category elements

Starting URL: https://super.facua.org/mercadona

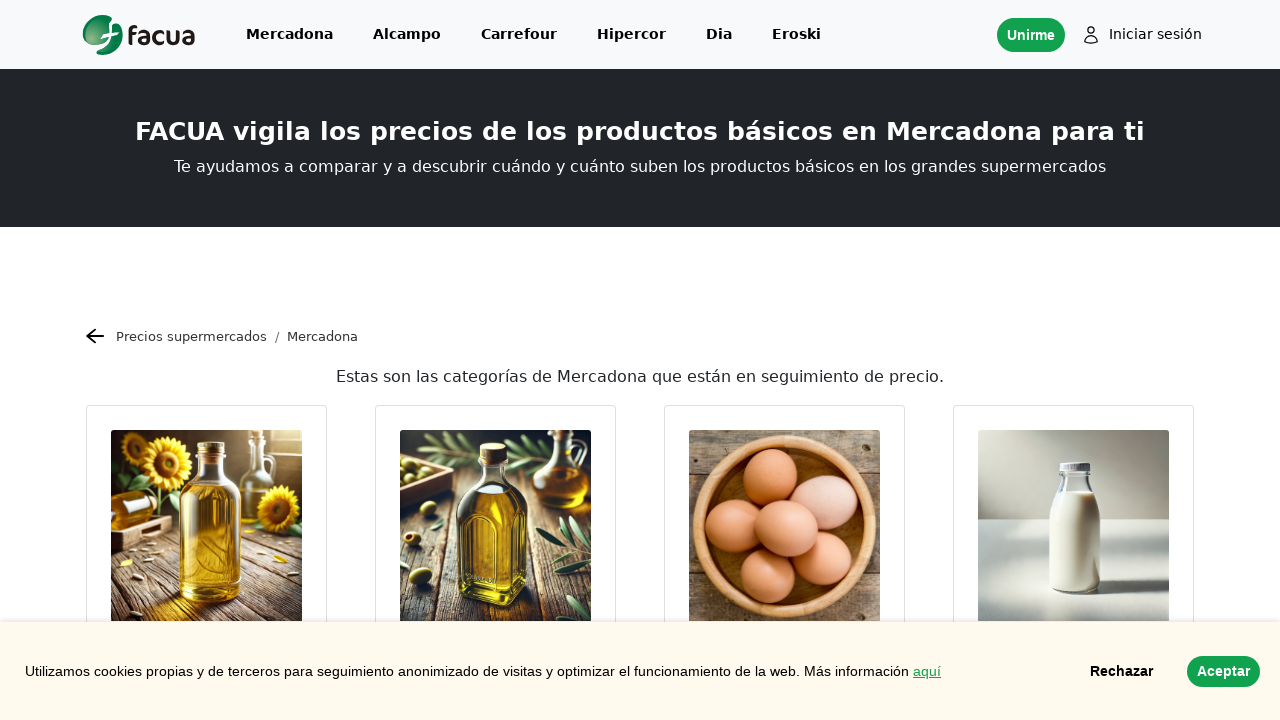

Accepted cookies by clicking cookie consent button at (1224, 672) on xpath=/html/body/div/div[2]/button[2]
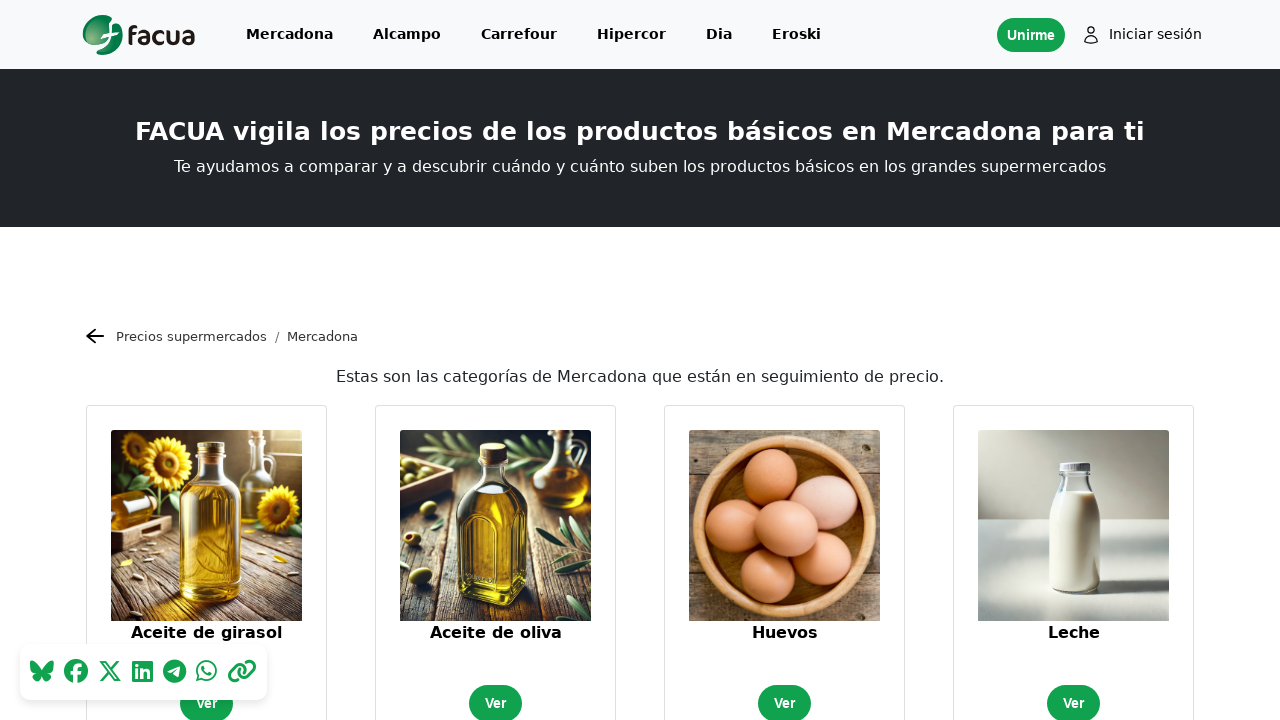

Scrolled down to view product categories
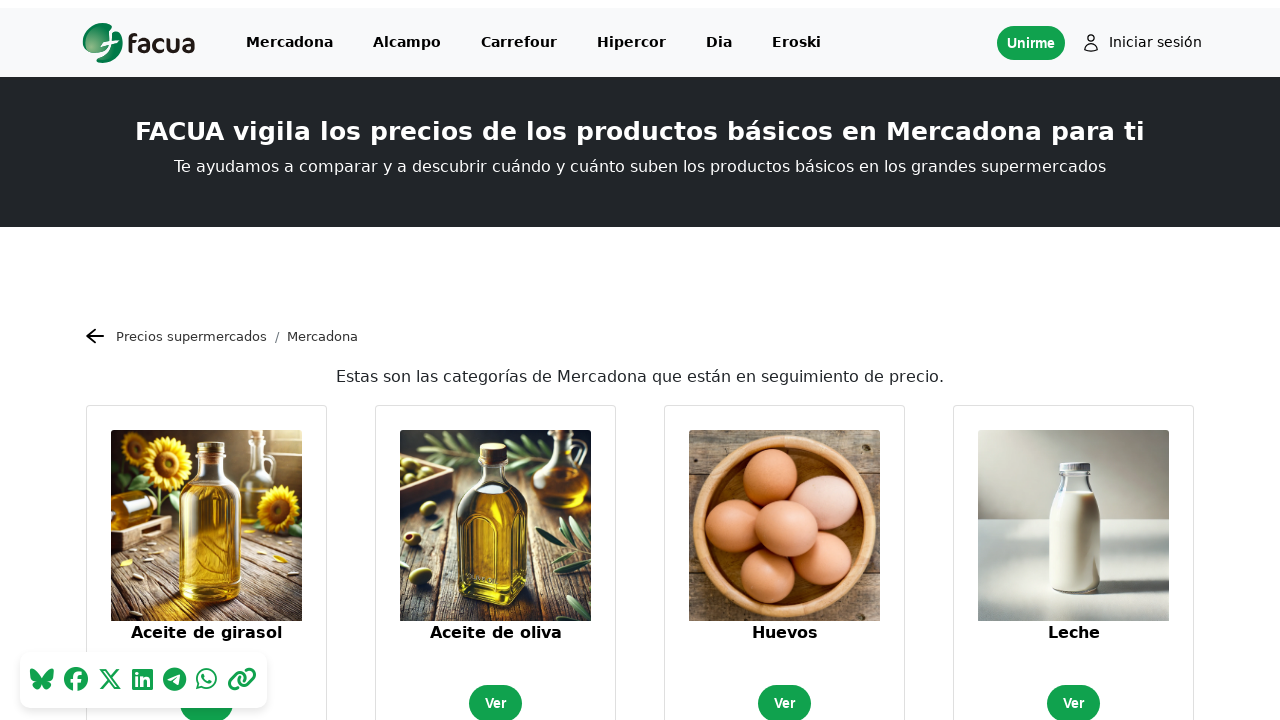

Clicked first product category at (206, 604) on xpath=/html/body/section[1]/div/div[2]/div[1]/div/div[2]/div
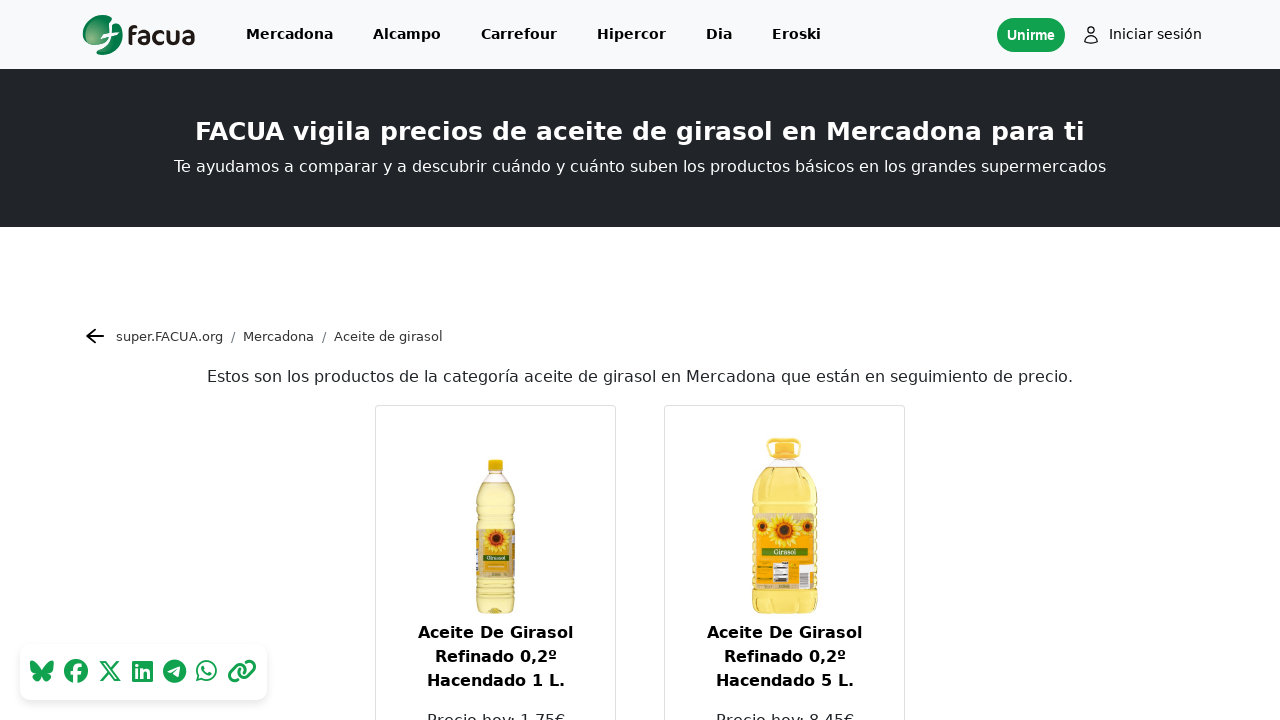

Navigated back to Mercadona main page
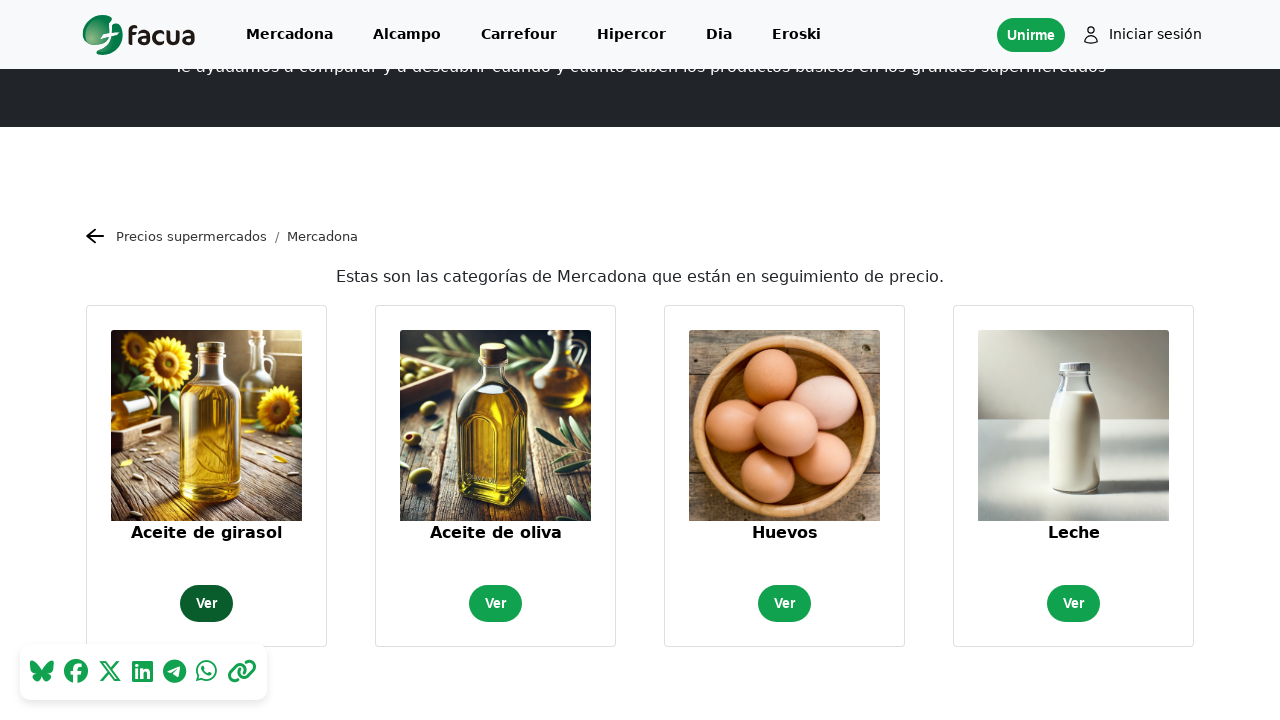

Scrolled down to view product categories again
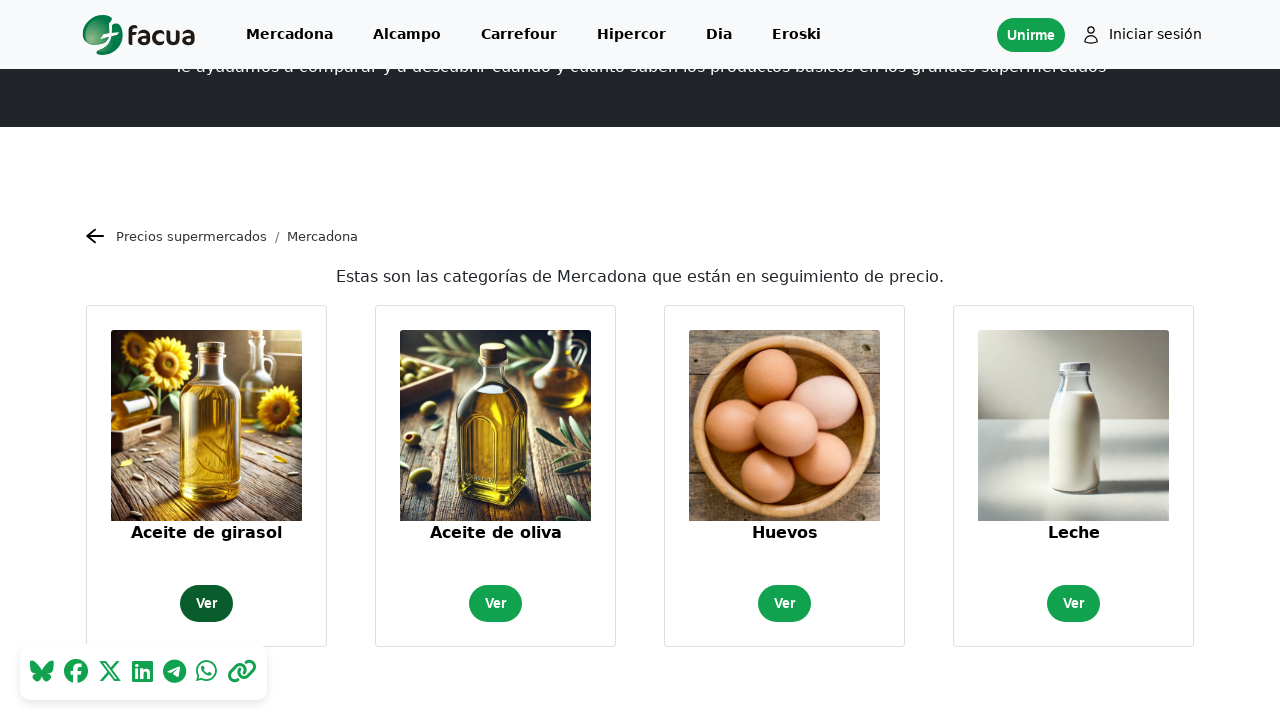

Clicked second product category at (496, 604) on xpath=/html/body/section[1]/div/div[2]/div[2]/div/div[2]/div
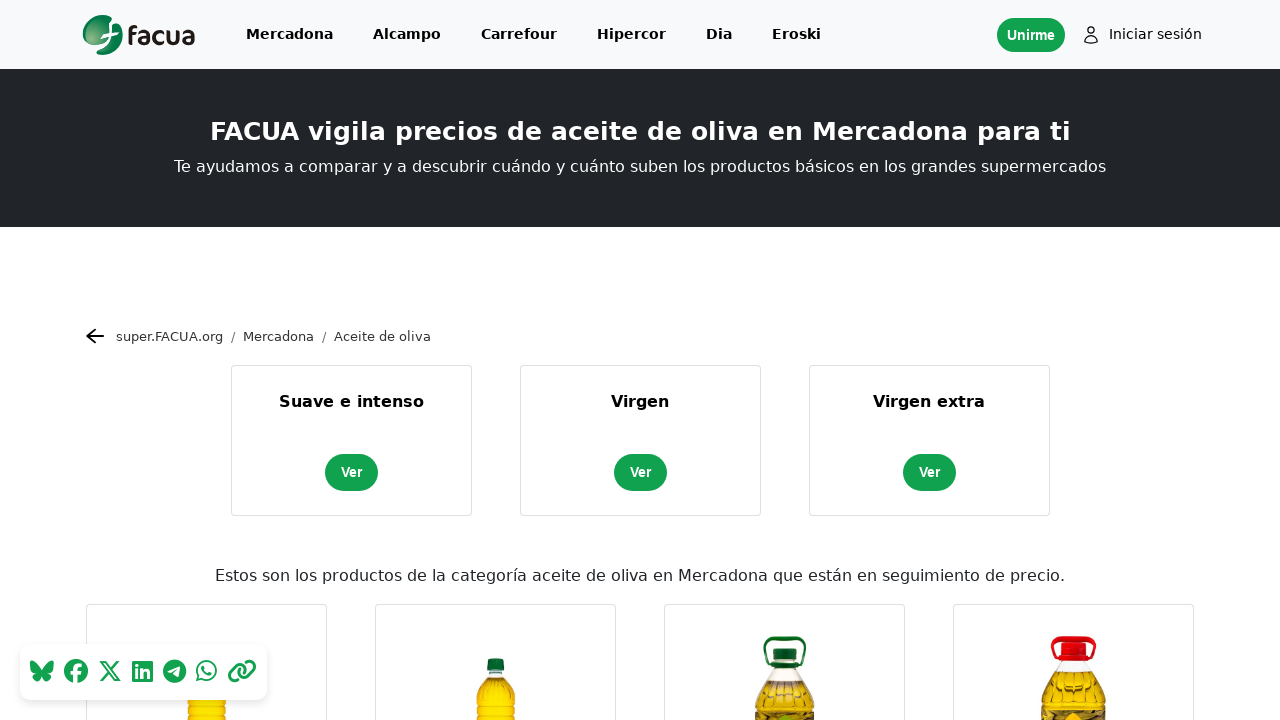

Navigated back to Mercadona main page
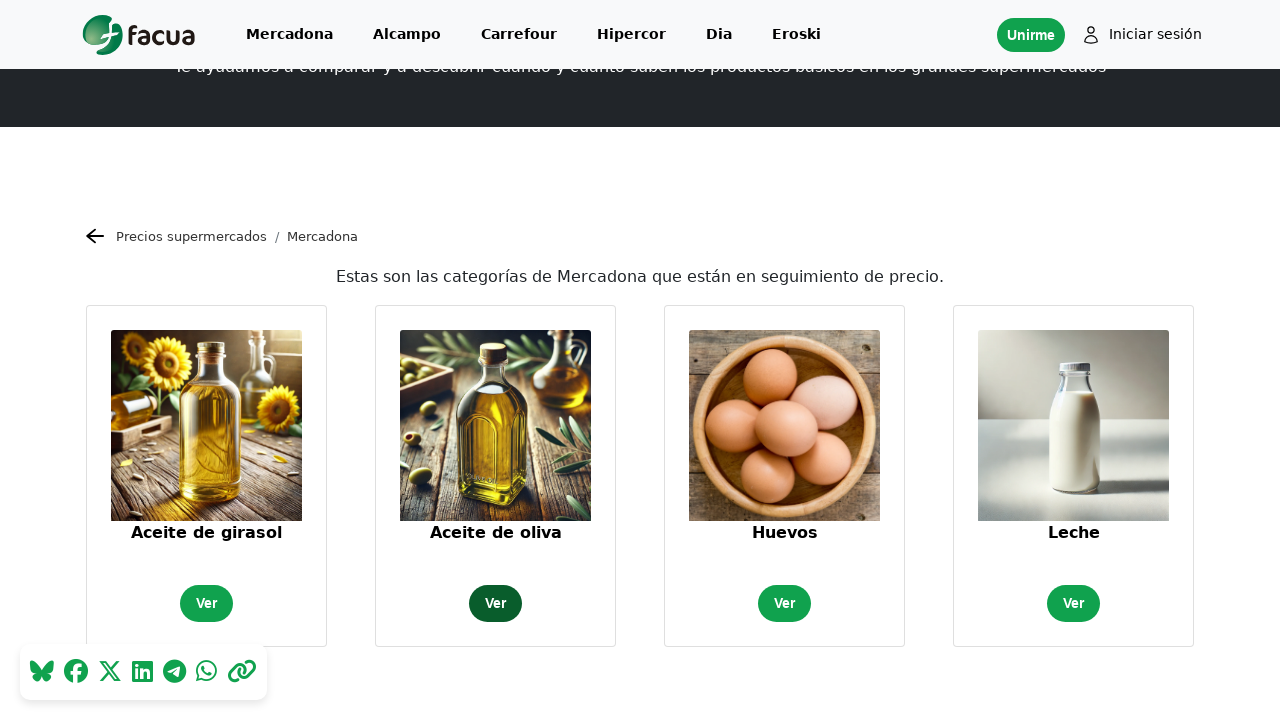

Scrolled down to view product categories again
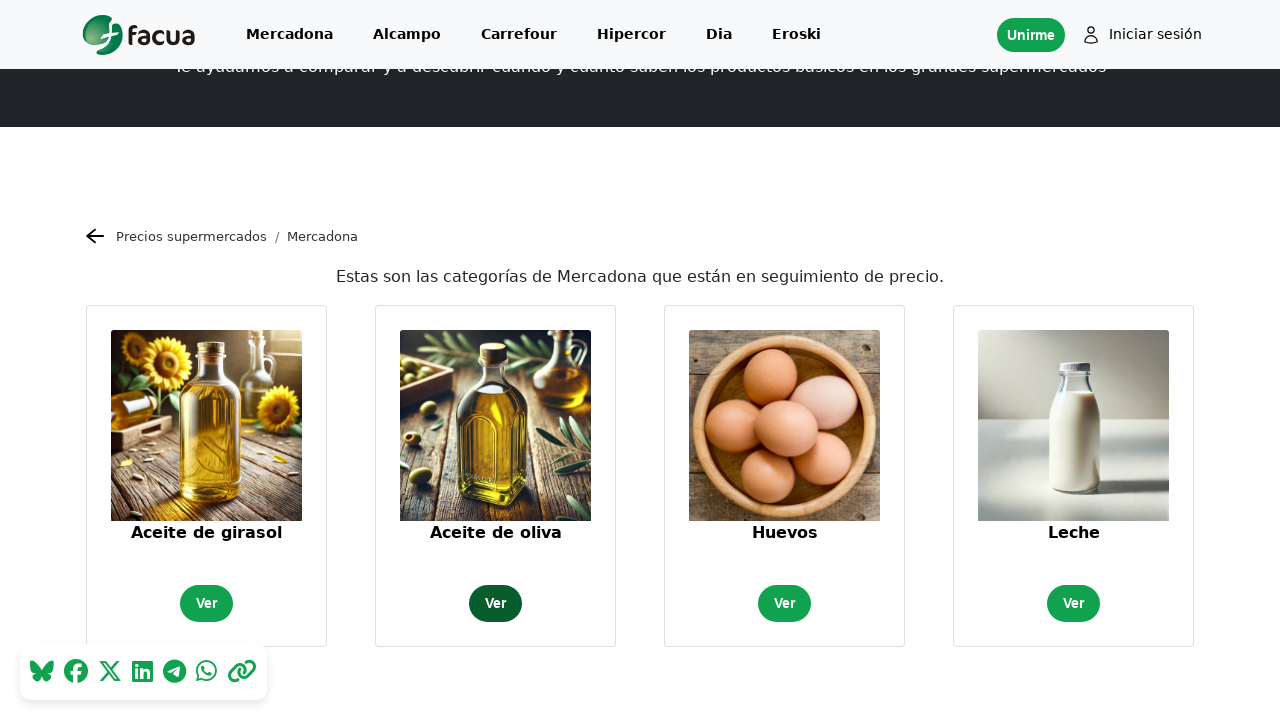

Clicked third product category at (784, 604) on xpath=/html/body/section[1]/div/div[2]/div[3]/div/div[2]/div
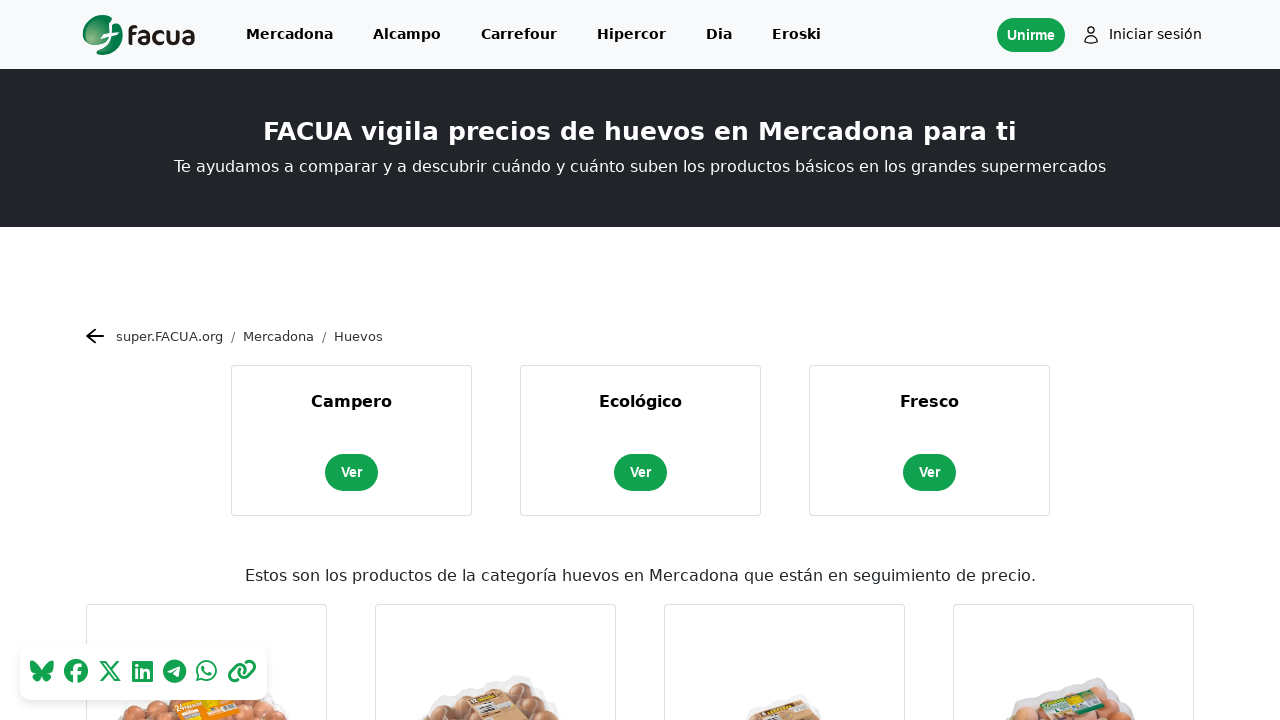

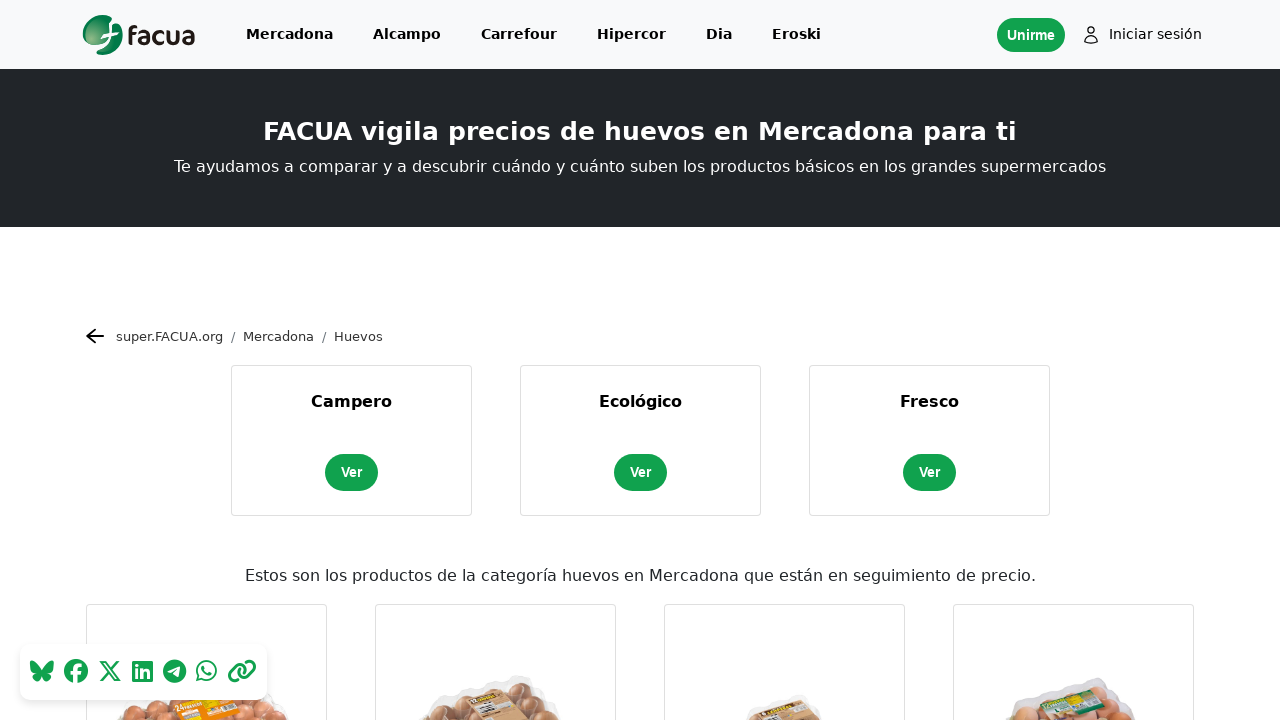